Tests a math challenge page by reading a value, calculating a mathematical function, entering the answer, selecting checkboxes and radio buttons, and submitting the form

Starting URL: http://suninjuly.github.io/math.html

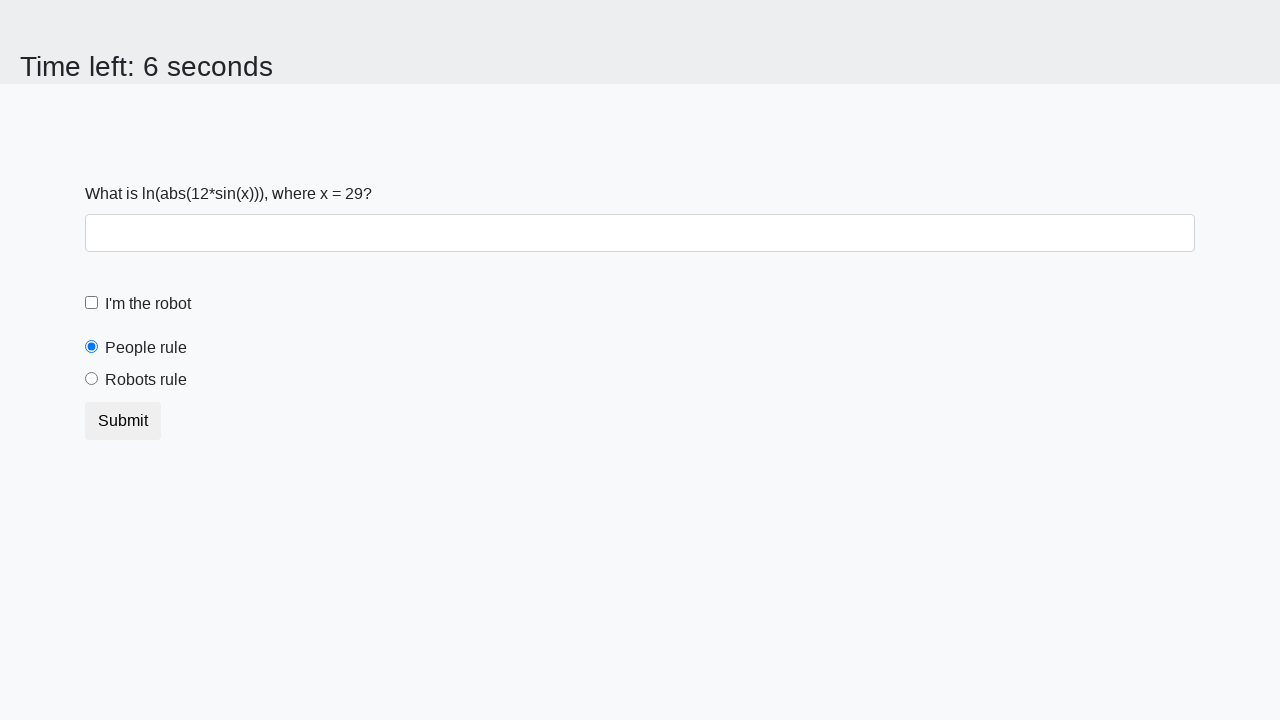

Located and read the x value from the math challenge page
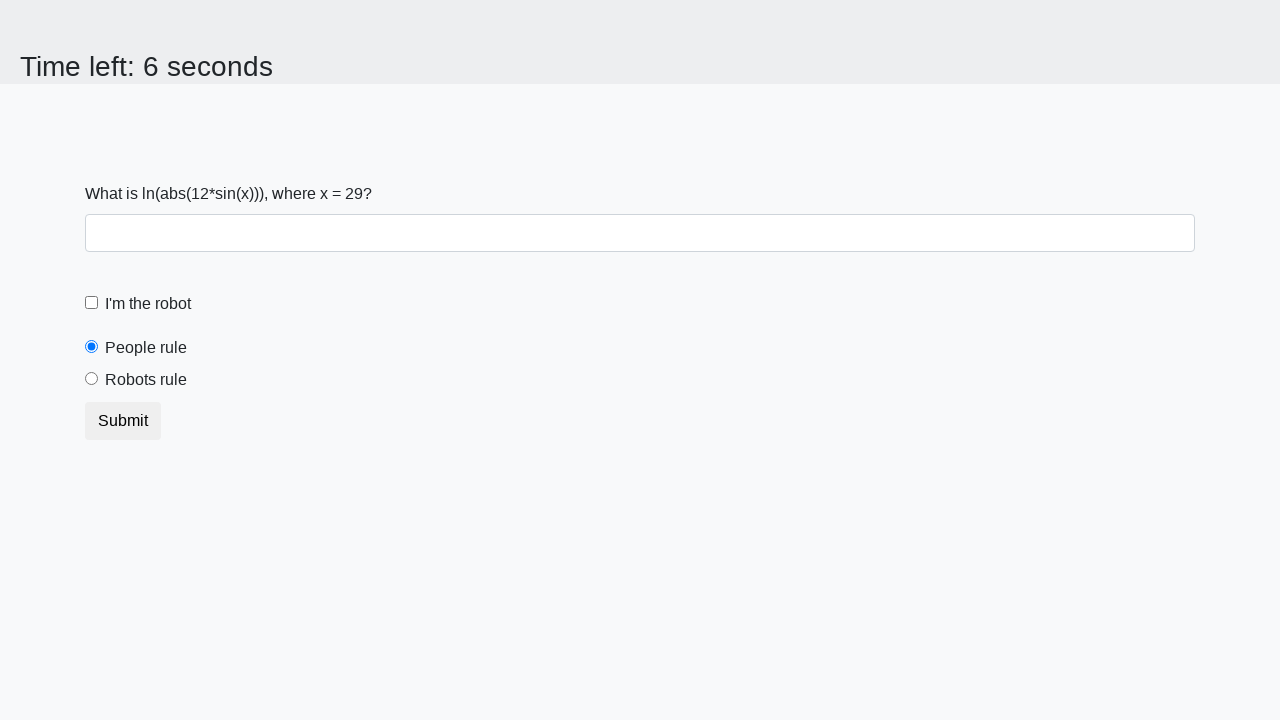

Calculated mathematical function result: log(abs(12*sin(29))) = 2.07488198901955
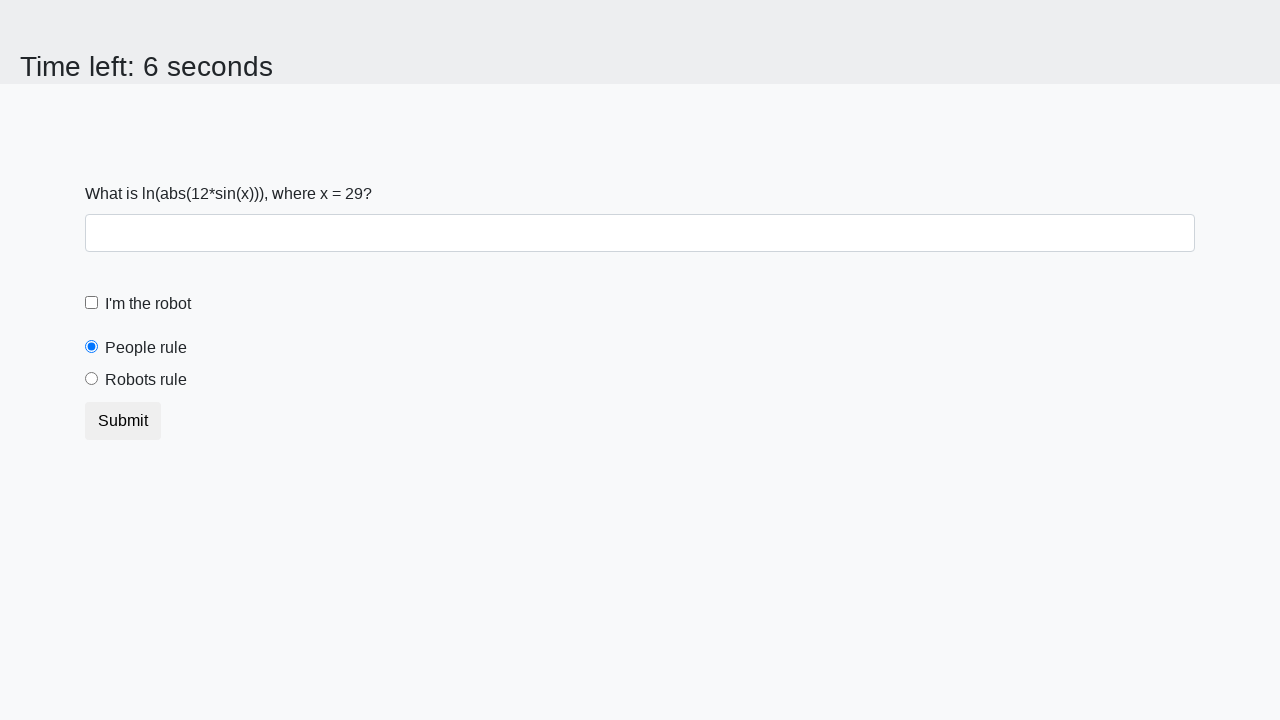

Filled answer field with calculated value: 2.07488198901955 on #answer
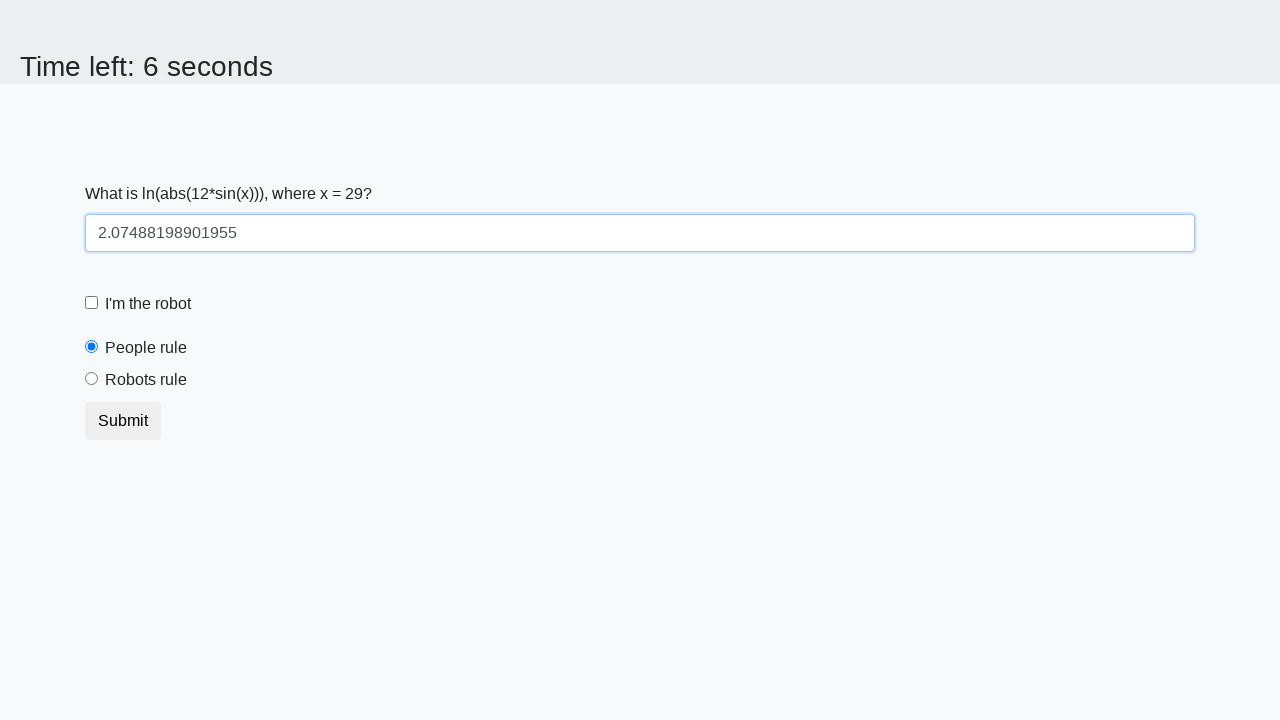

Checked the 'I'm the robot' checkbox at (92, 303) on #robotCheckbox
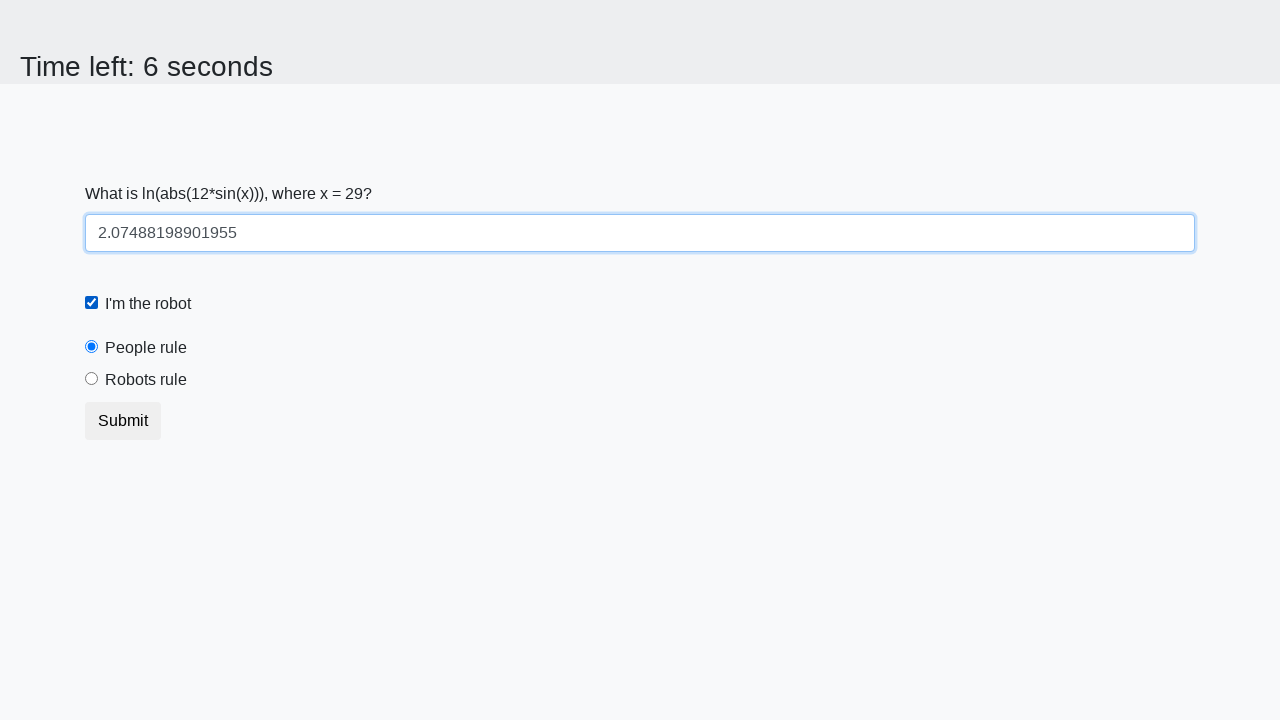

Selected the 'Robots rule!' radio button at (92, 379) on #robotsRule
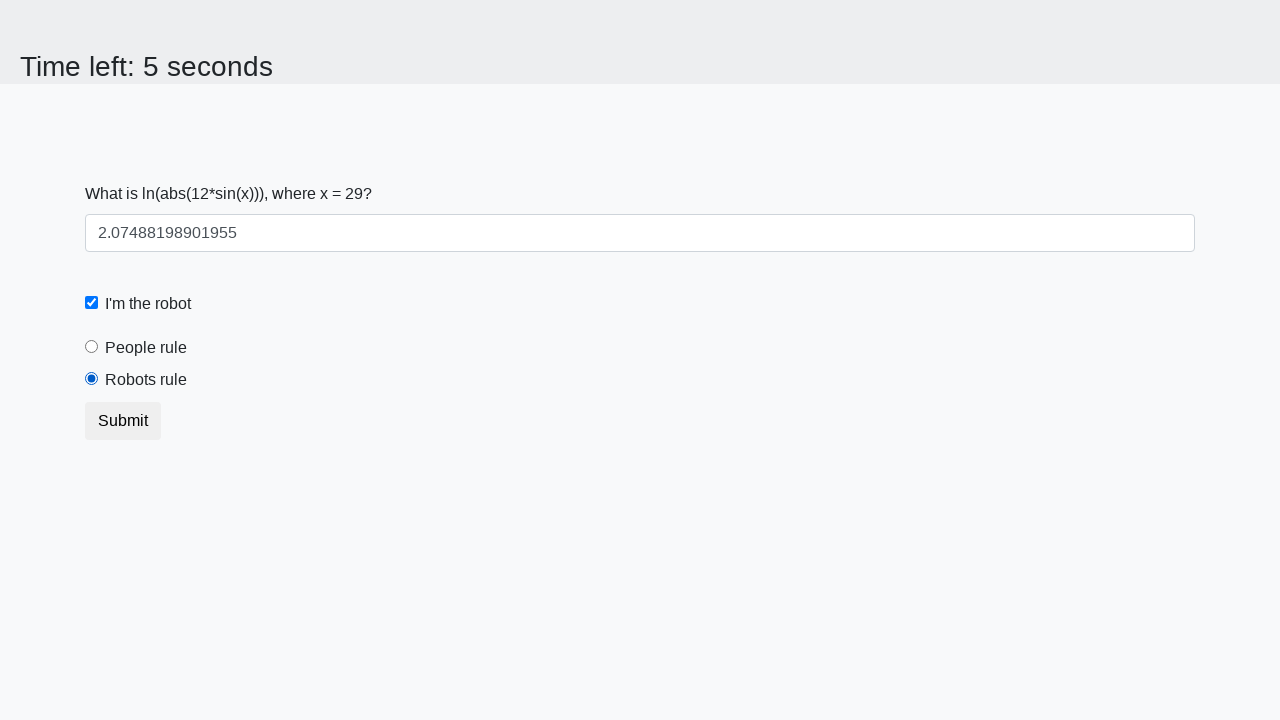

Clicked the Submit button to complete the math challenge at (123, 421) on button.btn
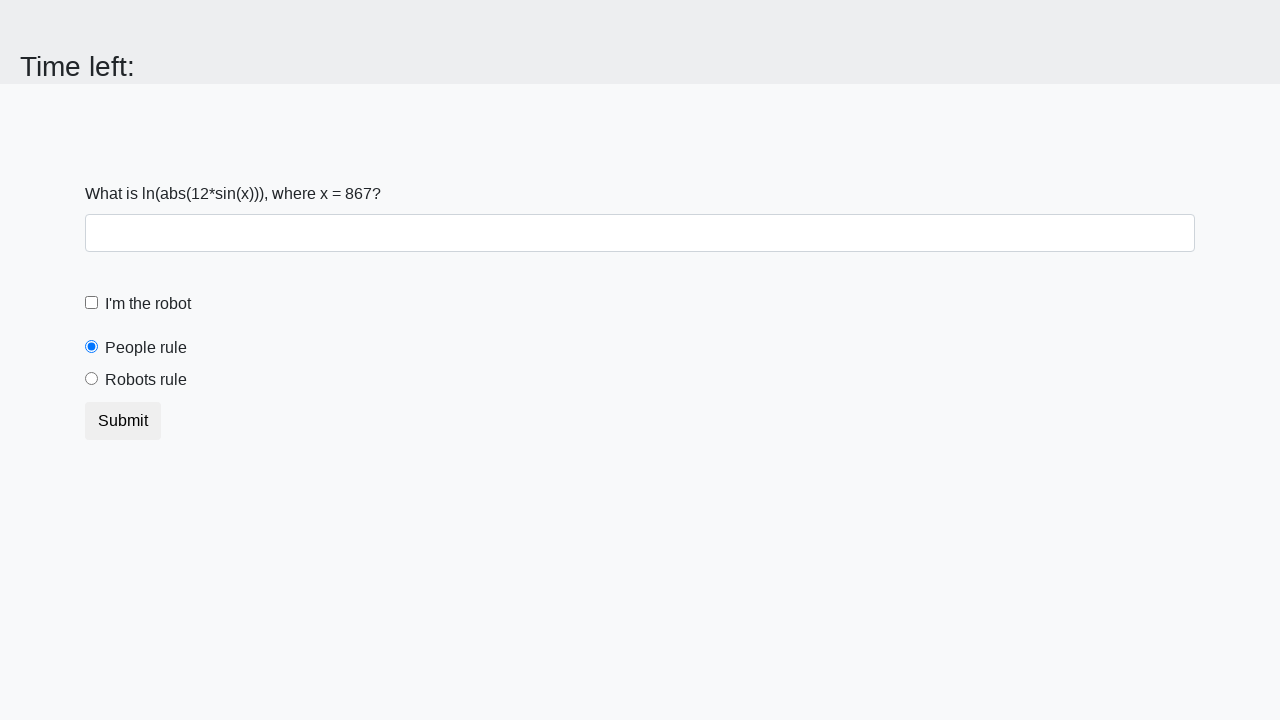

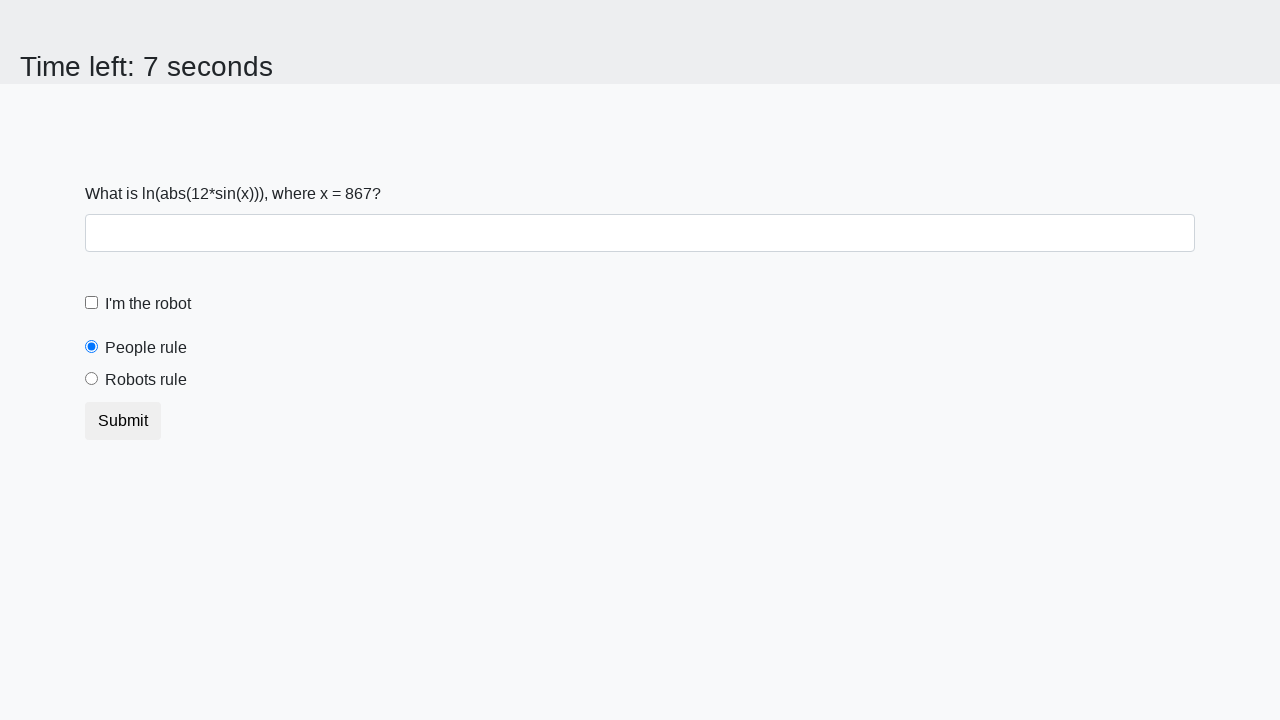